Tests the "Create" button on Scratch homepage by clicking it and verifying navigation to the project editor with tutorial

Starting URL: https://scratch.mit.edu/

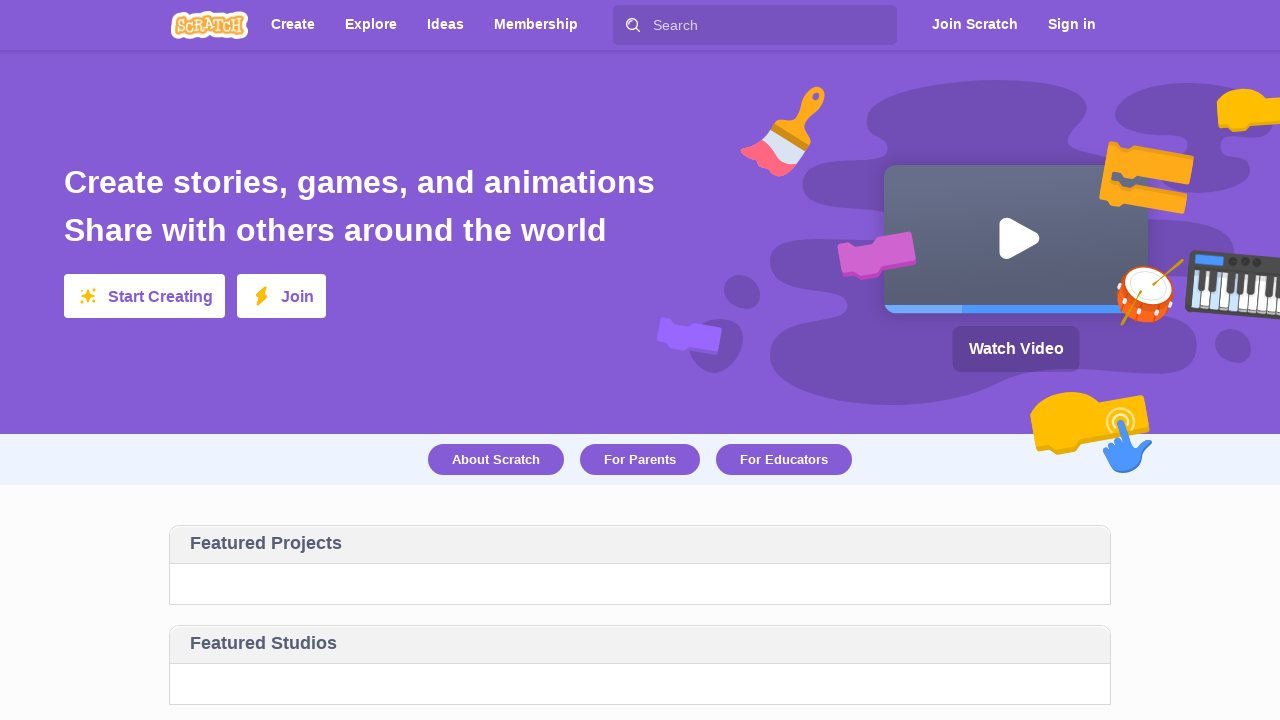

Clicked the 'Create' button on Scratch homepage at (293, 25) on xpath=//span[text()='Создавай'] | //a[contains(@href, '/projects/editor')]
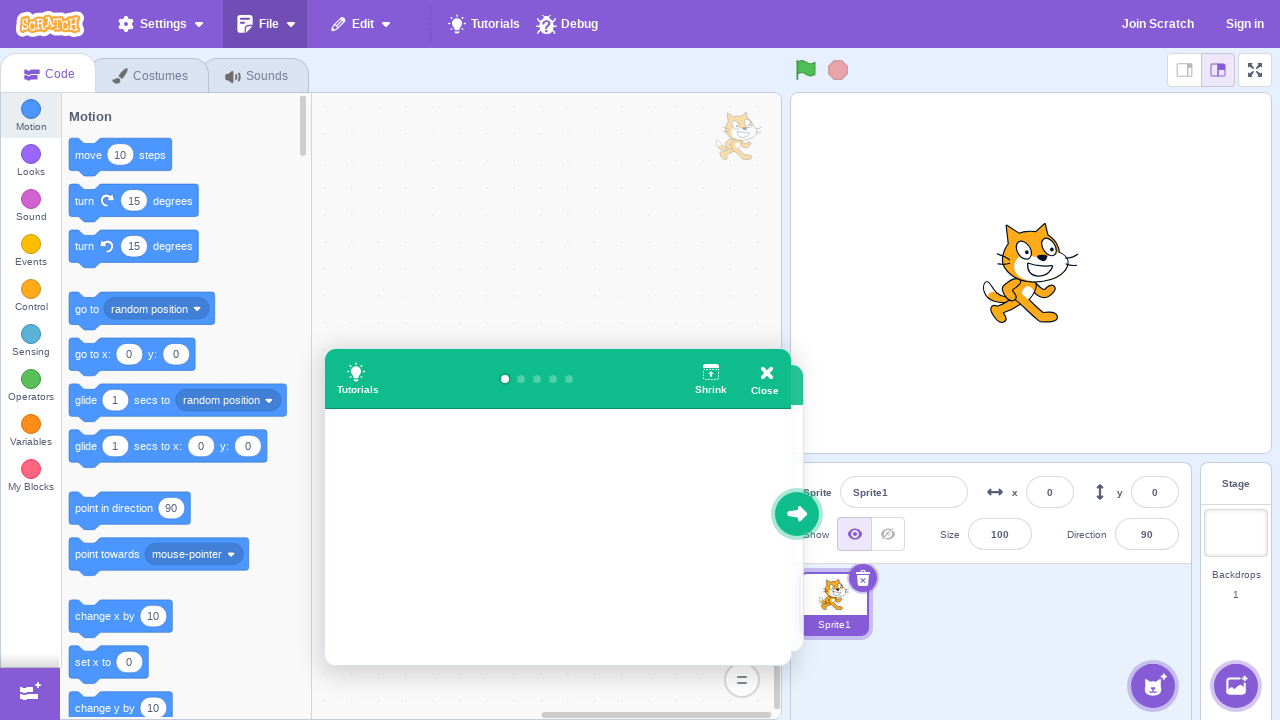

Navigated to project editor page
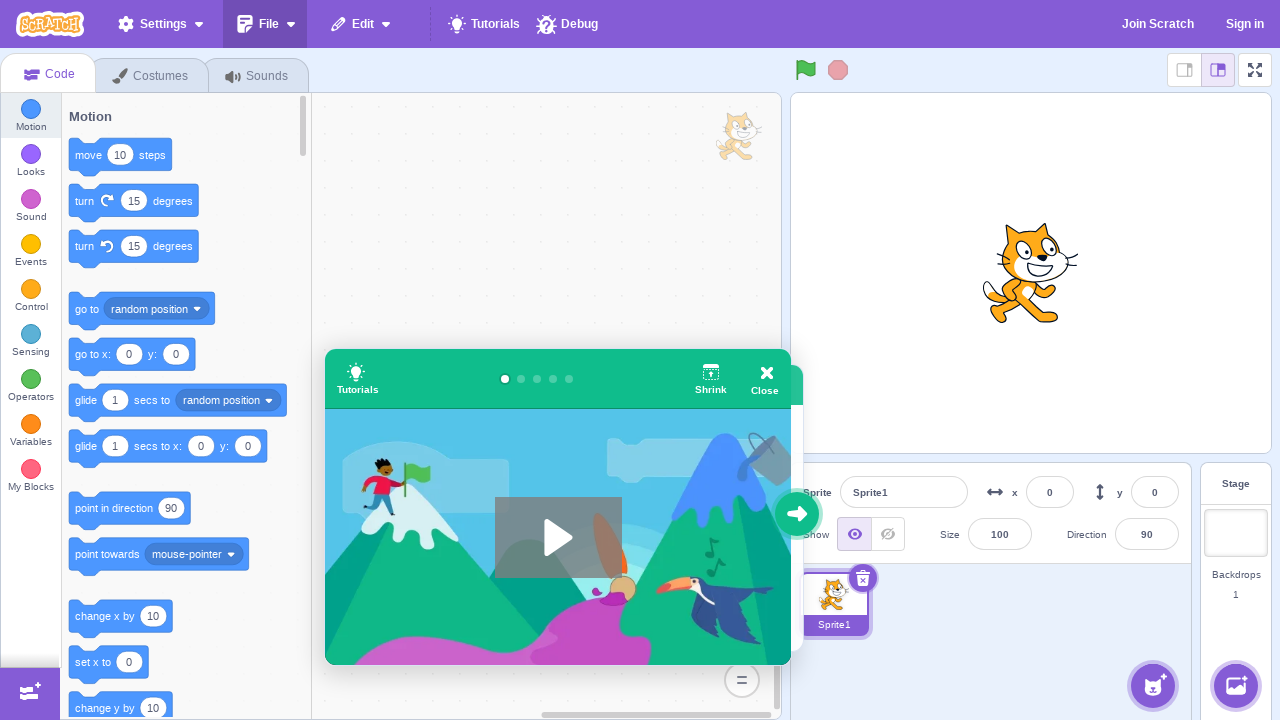

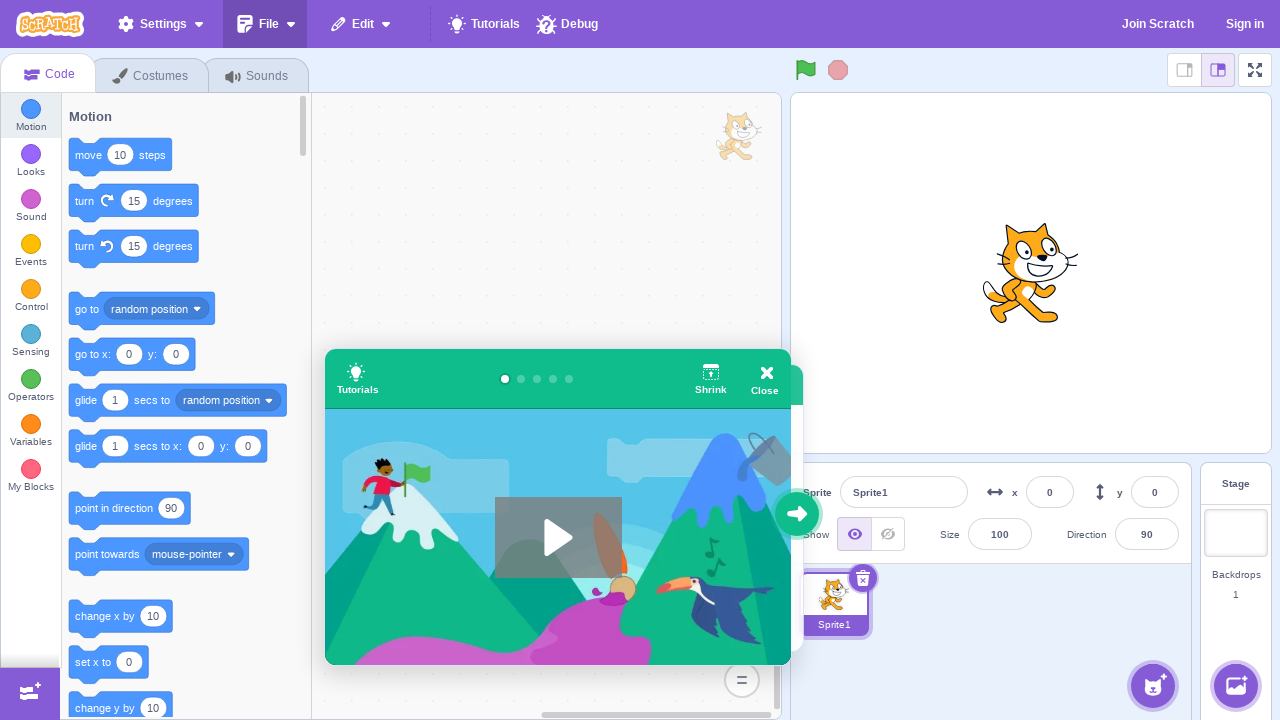